Tests form interactions by selecting radio buttons for sex and experience, and toggling professional checkboxes

Starting URL: https://www.techlistic.com/p/selenium-practice-form.html

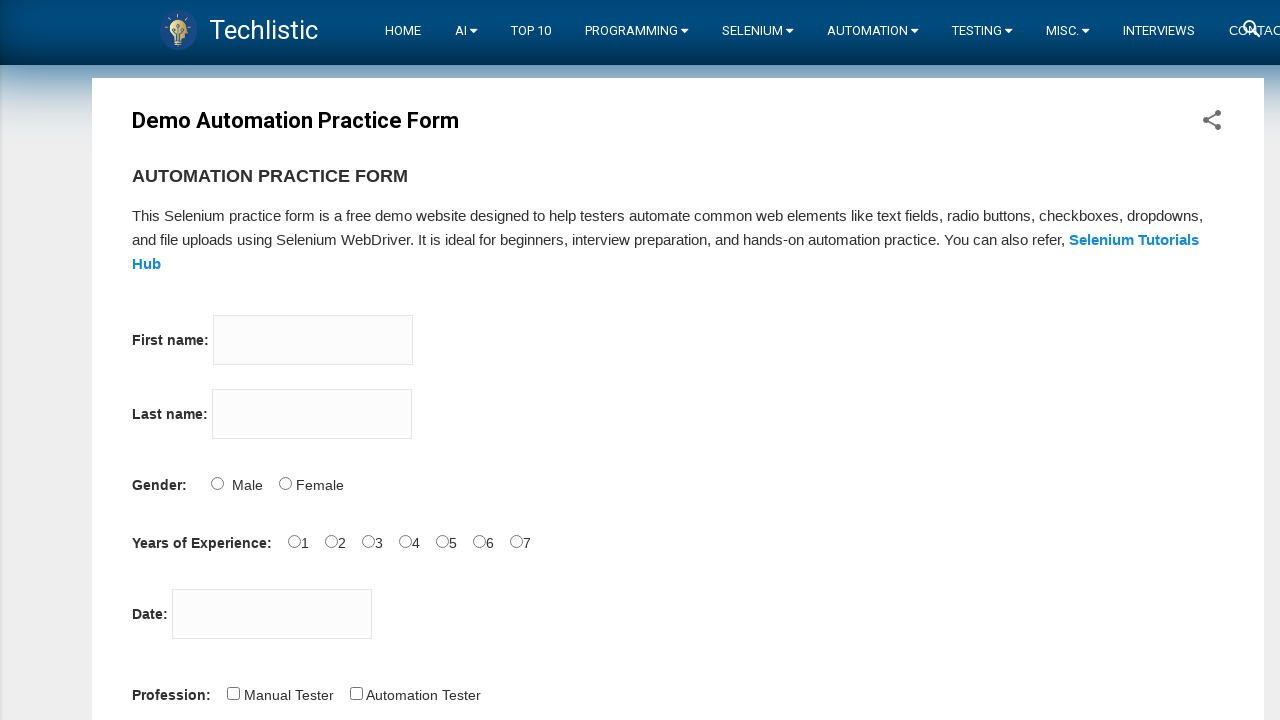

Selected Female radio button for sex at (285, 483) on input[name='sex'][value='Female']
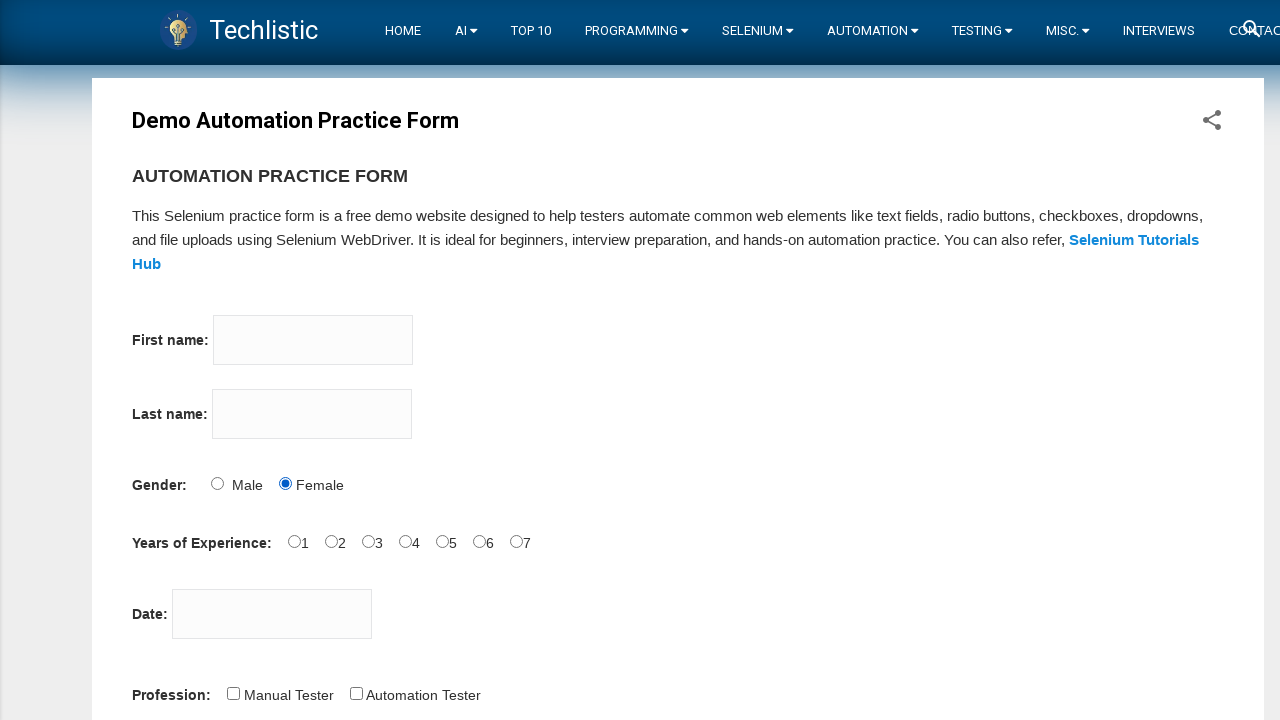

Selected 6 years experience radio button at (479, 541) on input[name='exp'][value='6']
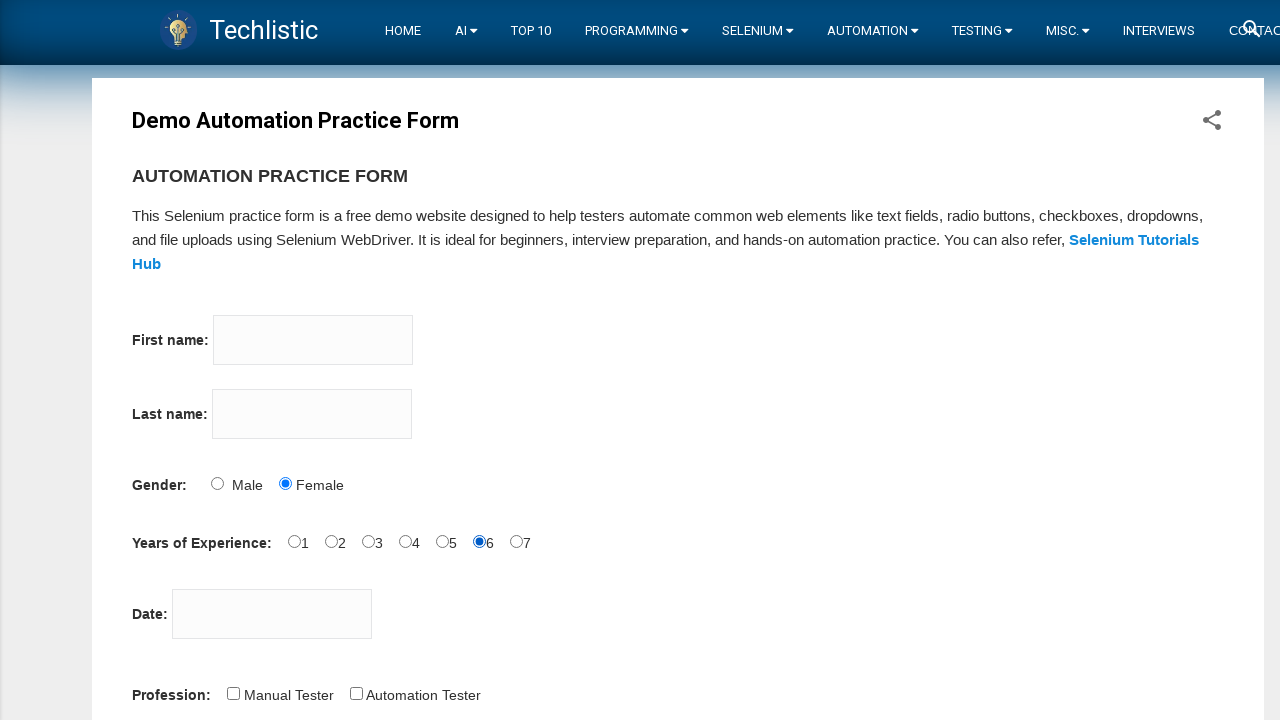

Checked automation tester checkbox at (356, 693) on #profession-1
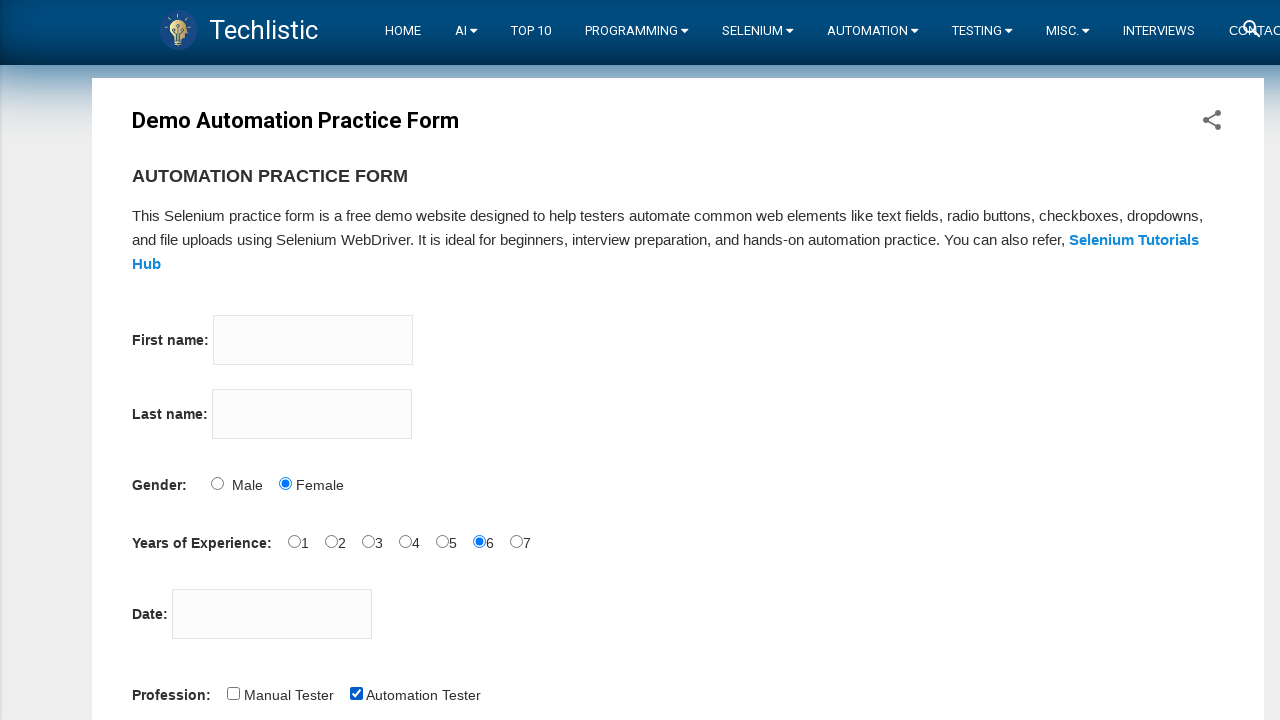

Checked manual tester checkbox at (233, 693) on #profession-0
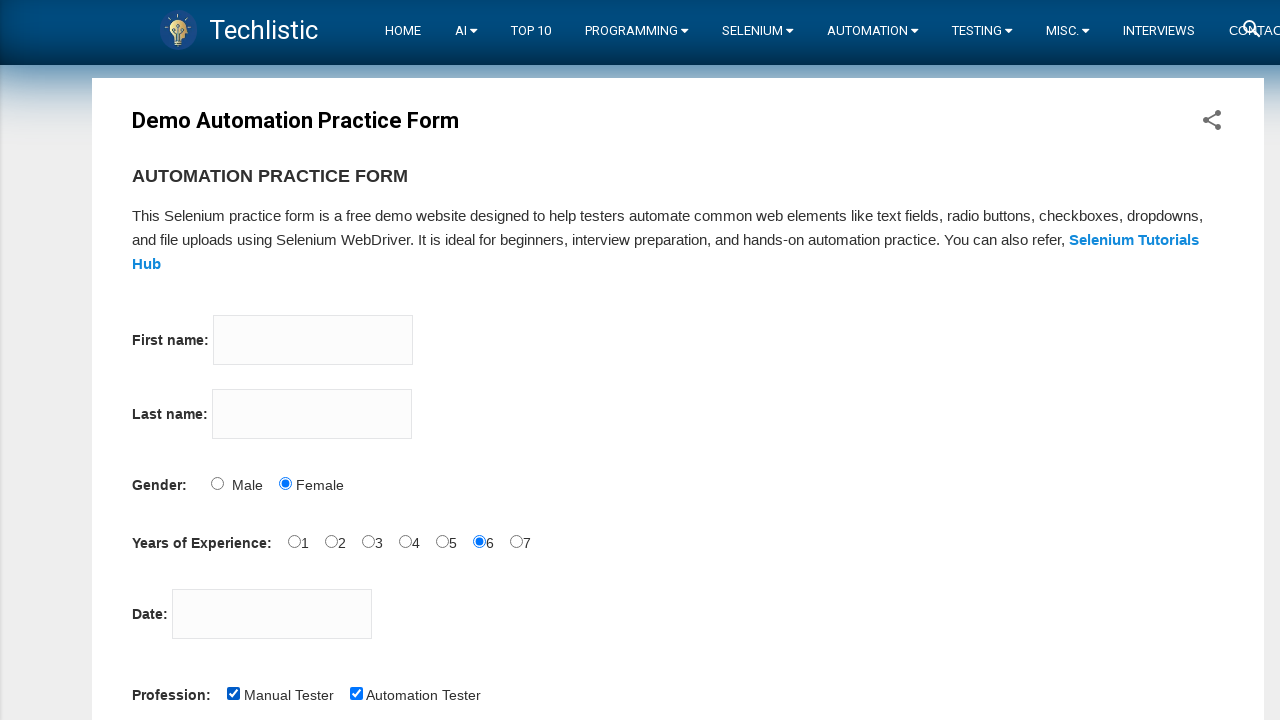

Unchecked automation tester checkbox at (356, 693) on #profession-1
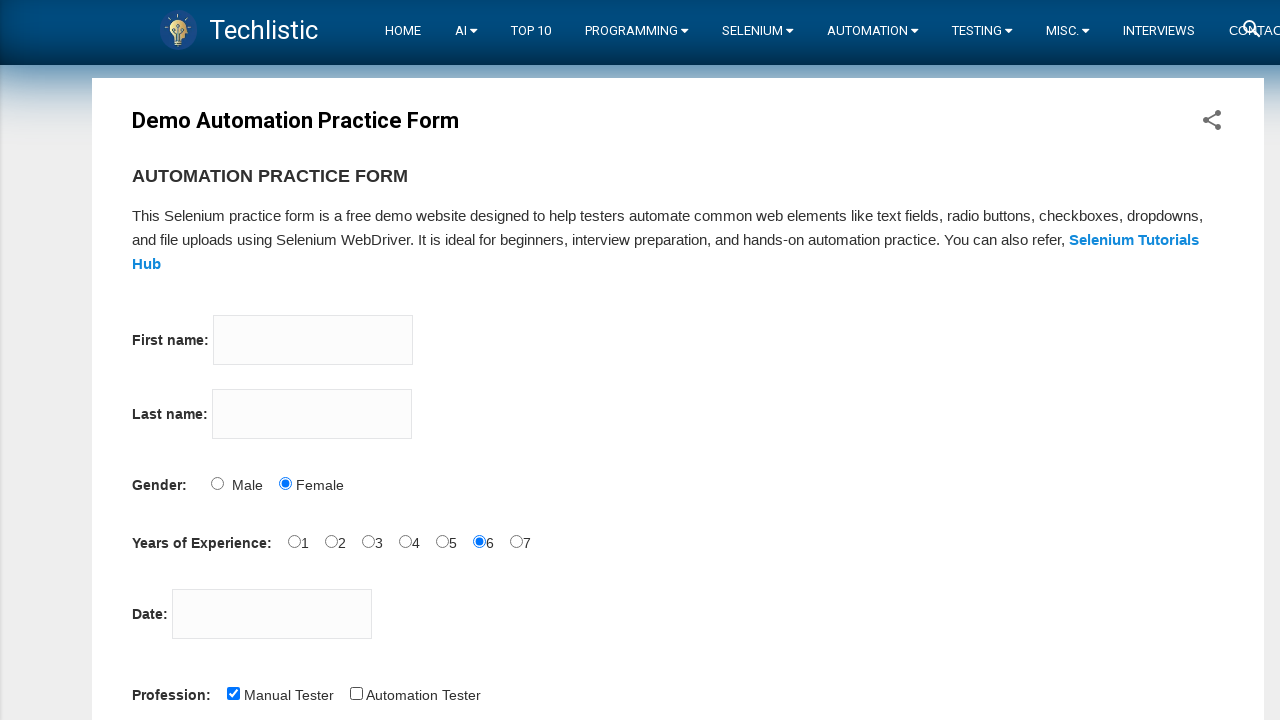

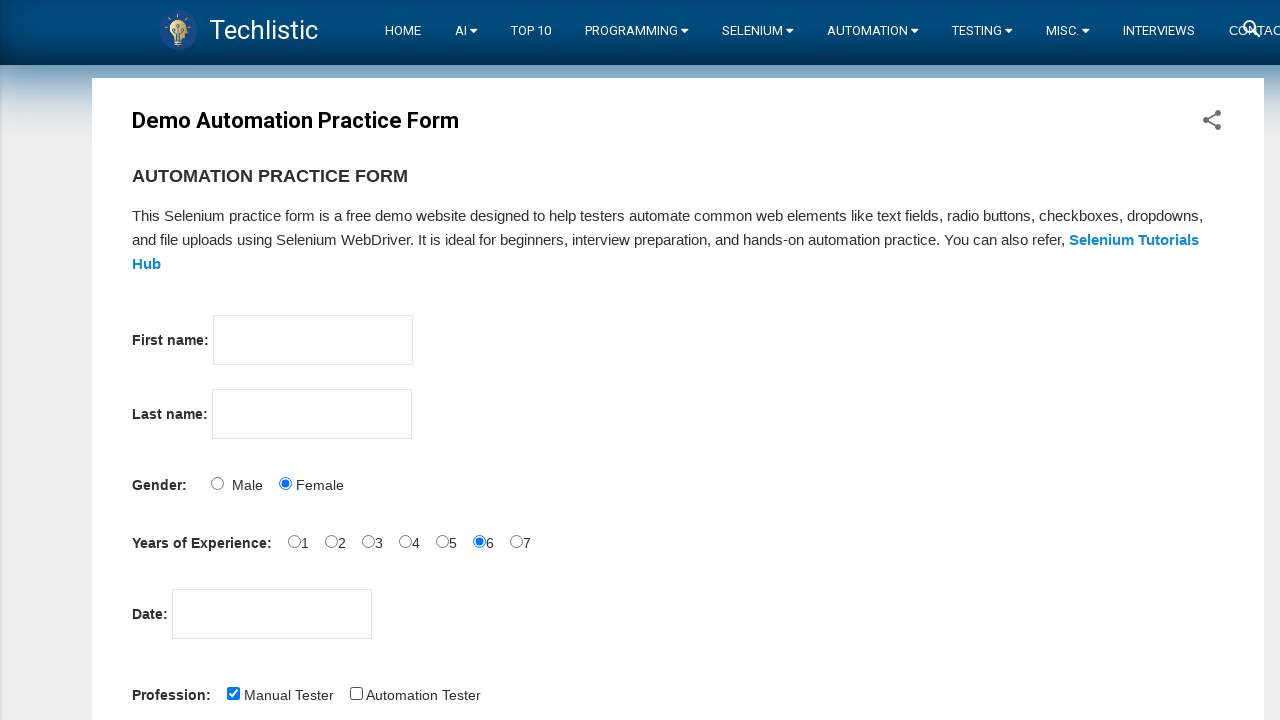